Tests that the complete all checkbox updates its state when individual items are completed or cleared

Starting URL: https://demo.playwright.dev/todomvc

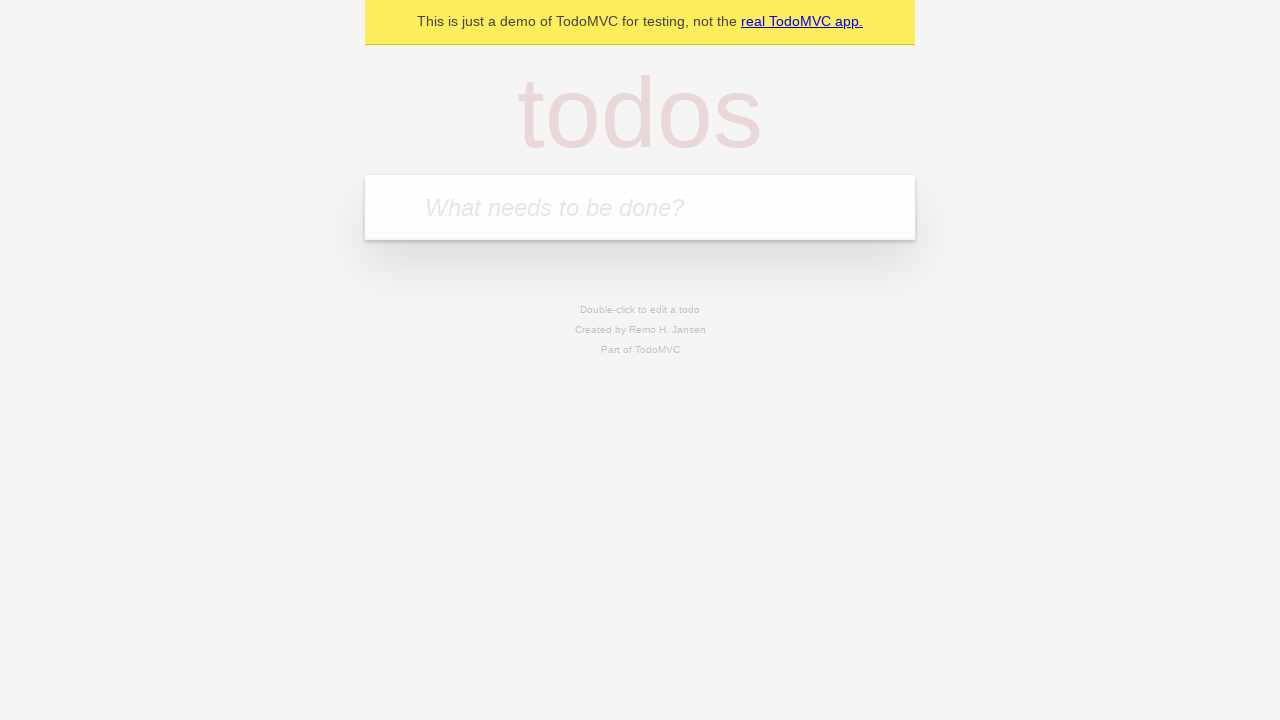

Filled new todo input with 'buy some cheese' on .new-todo
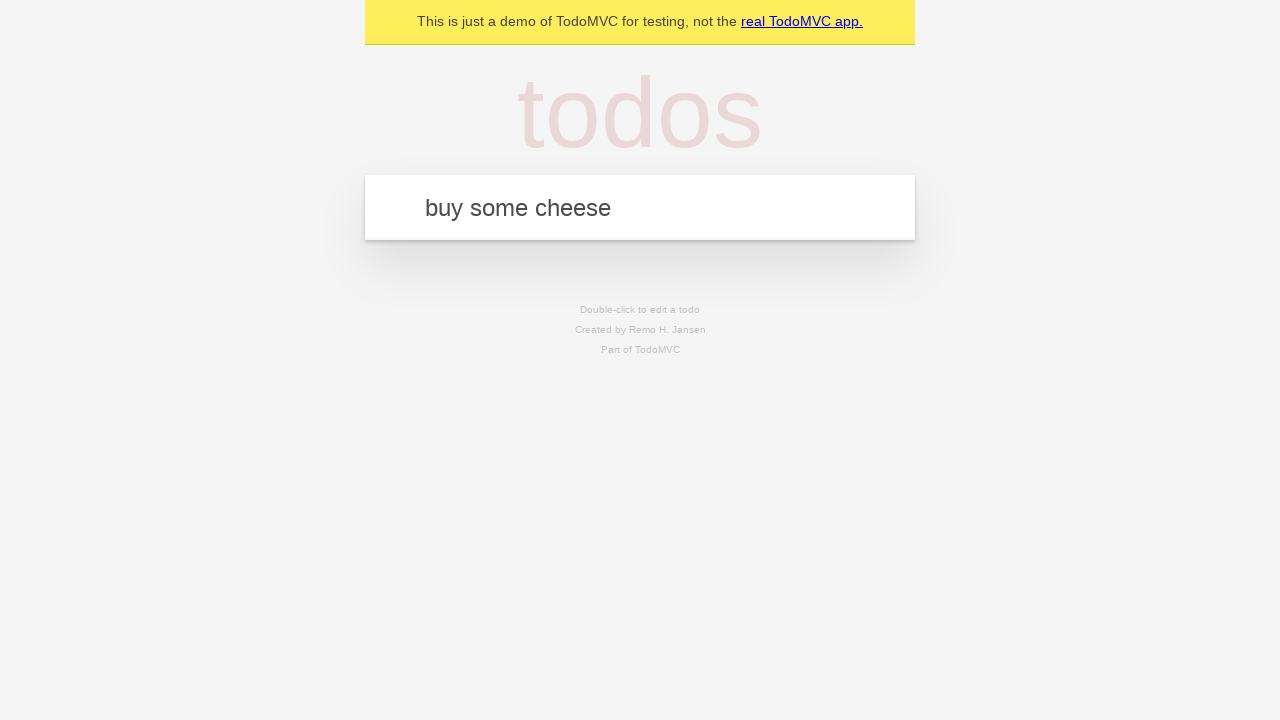

Pressed Enter to add first todo on .new-todo
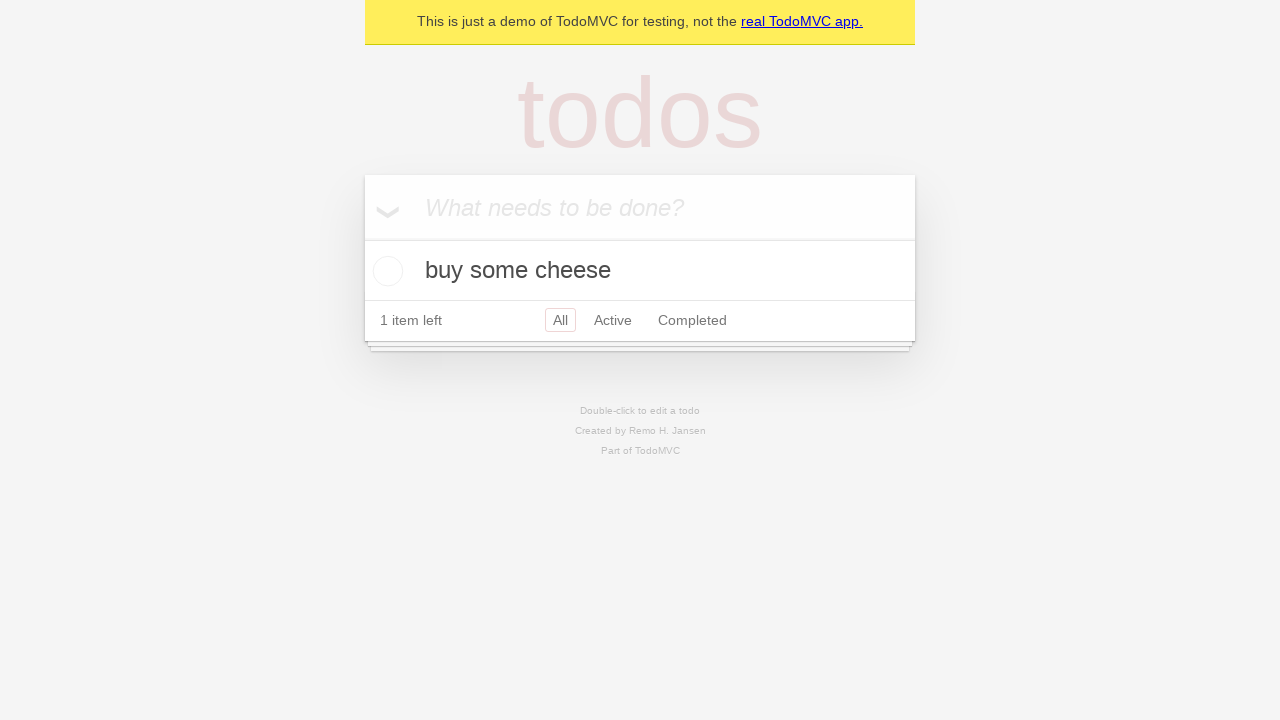

Filled new todo input with 'feed the cat' on .new-todo
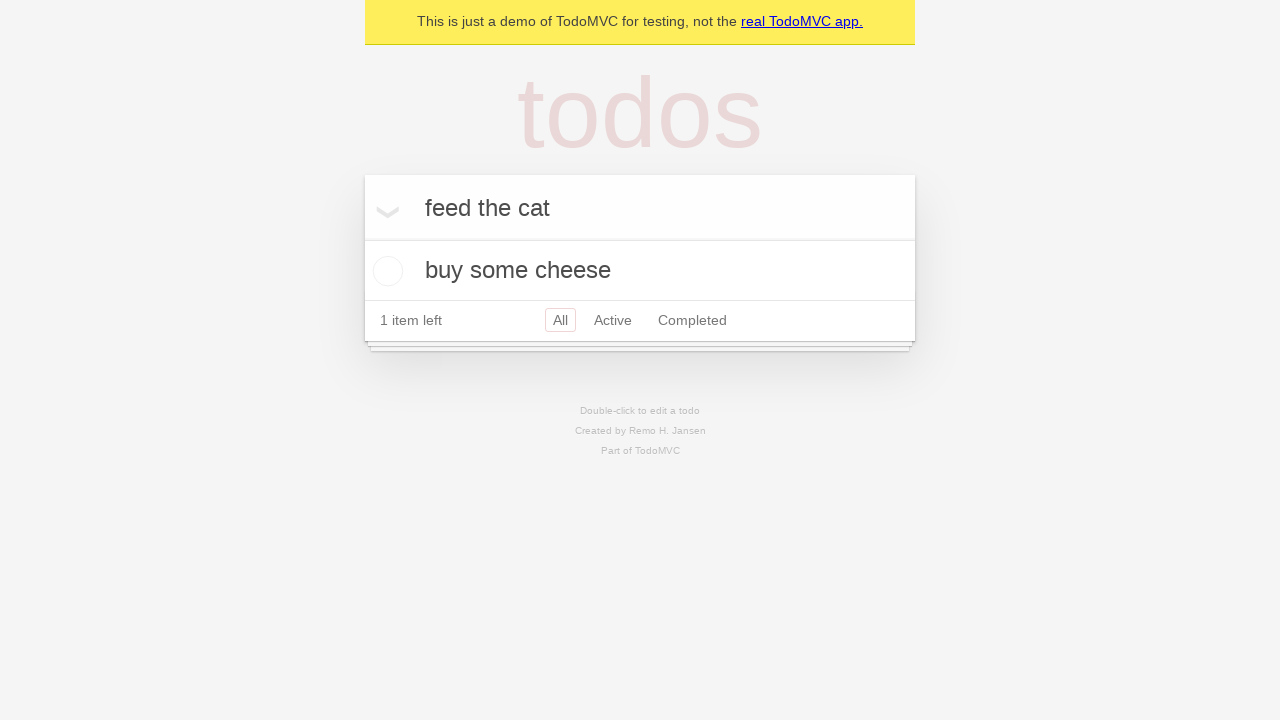

Pressed Enter to add second todo on .new-todo
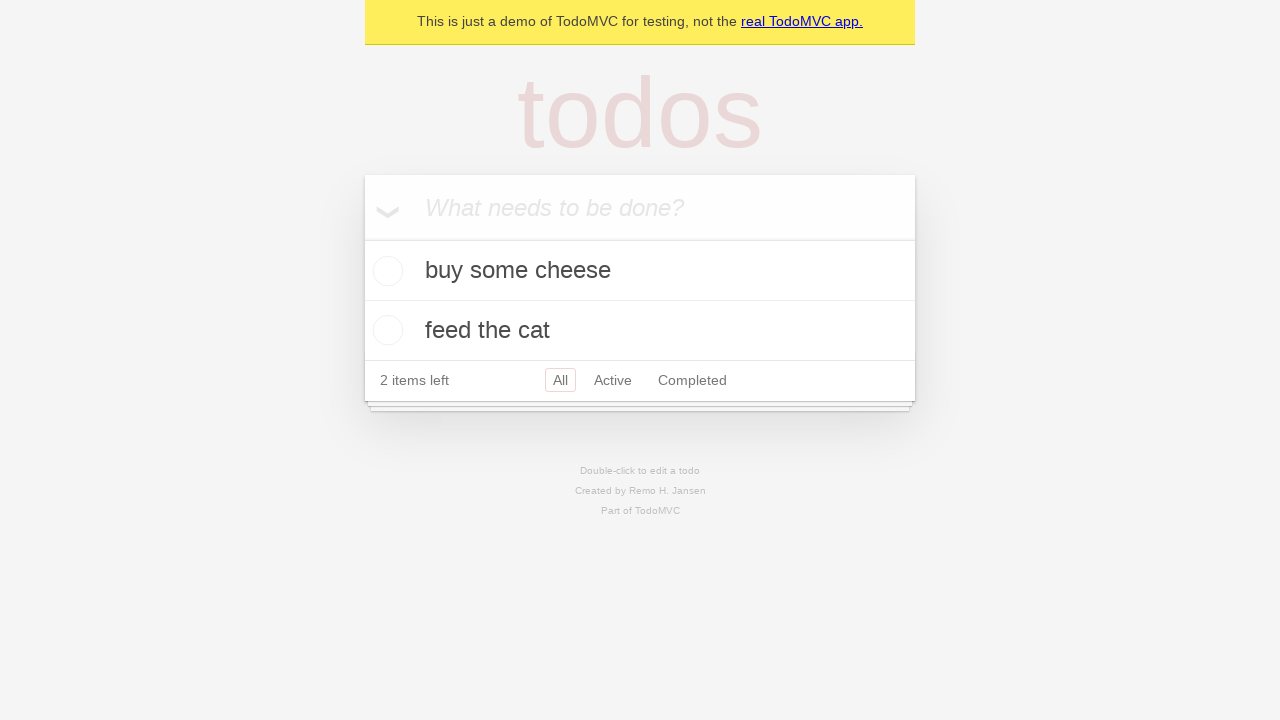

Filled new todo input with 'book a doctors appointment' on .new-todo
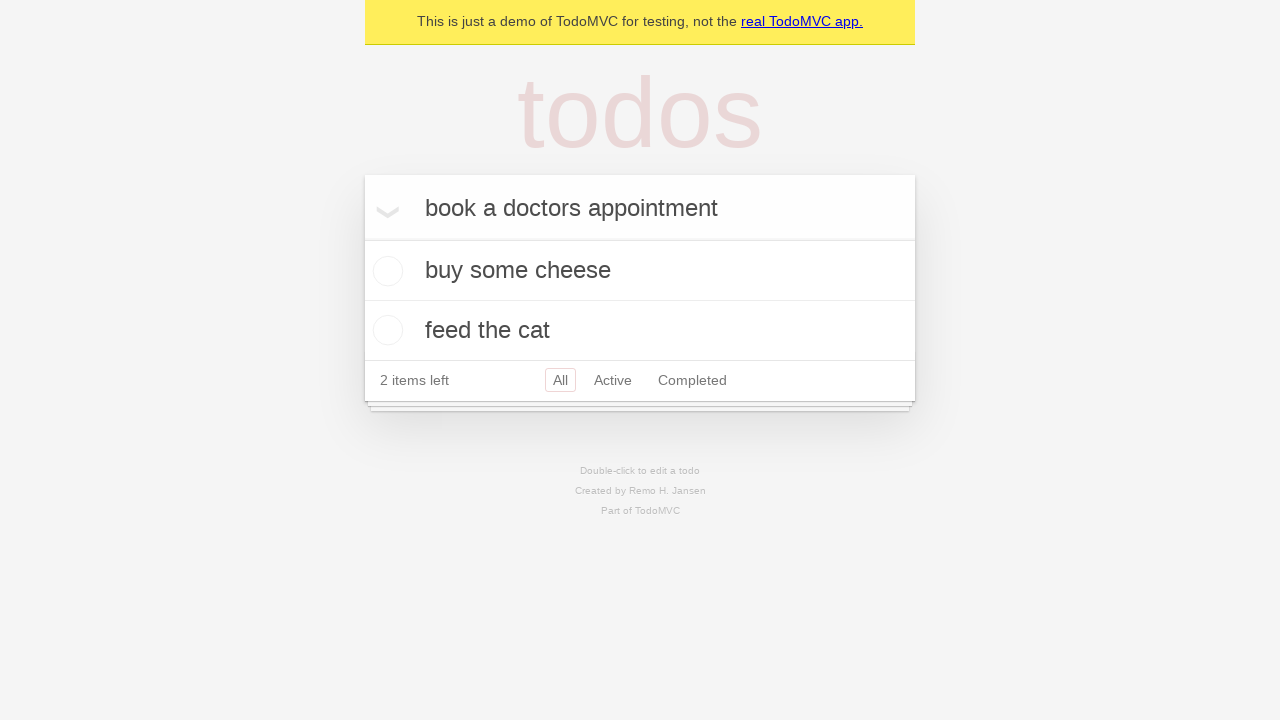

Pressed Enter to add third todo on .new-todo
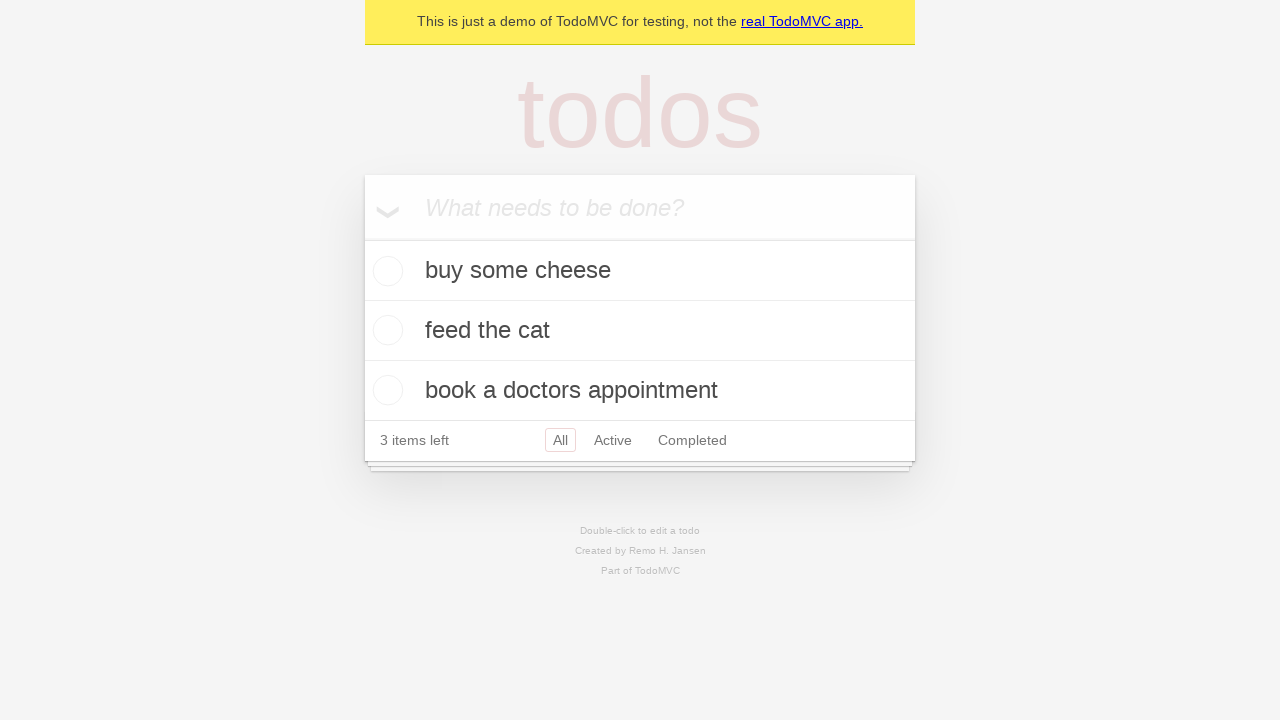

Waited for all three todos to be visible in the list
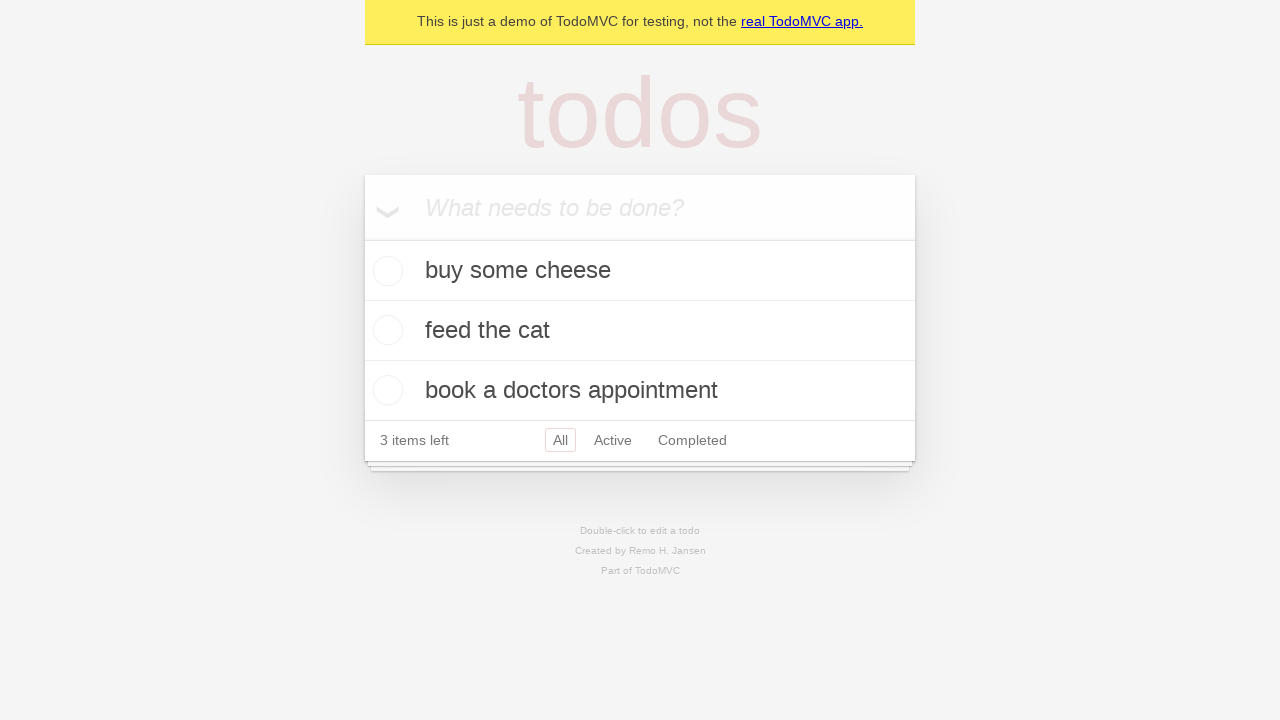

Clicked toggle-all checkbox to complete all todos at (362, 238) on .toggle-all
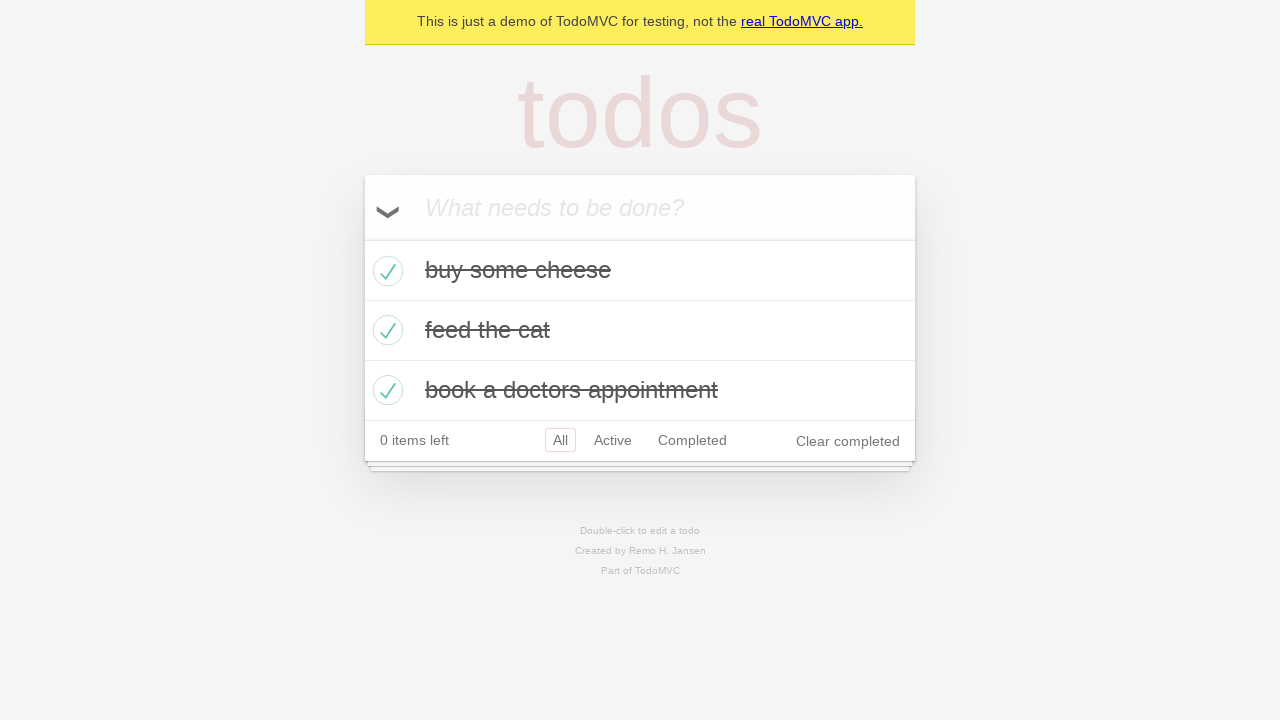

Located first todo item in the list
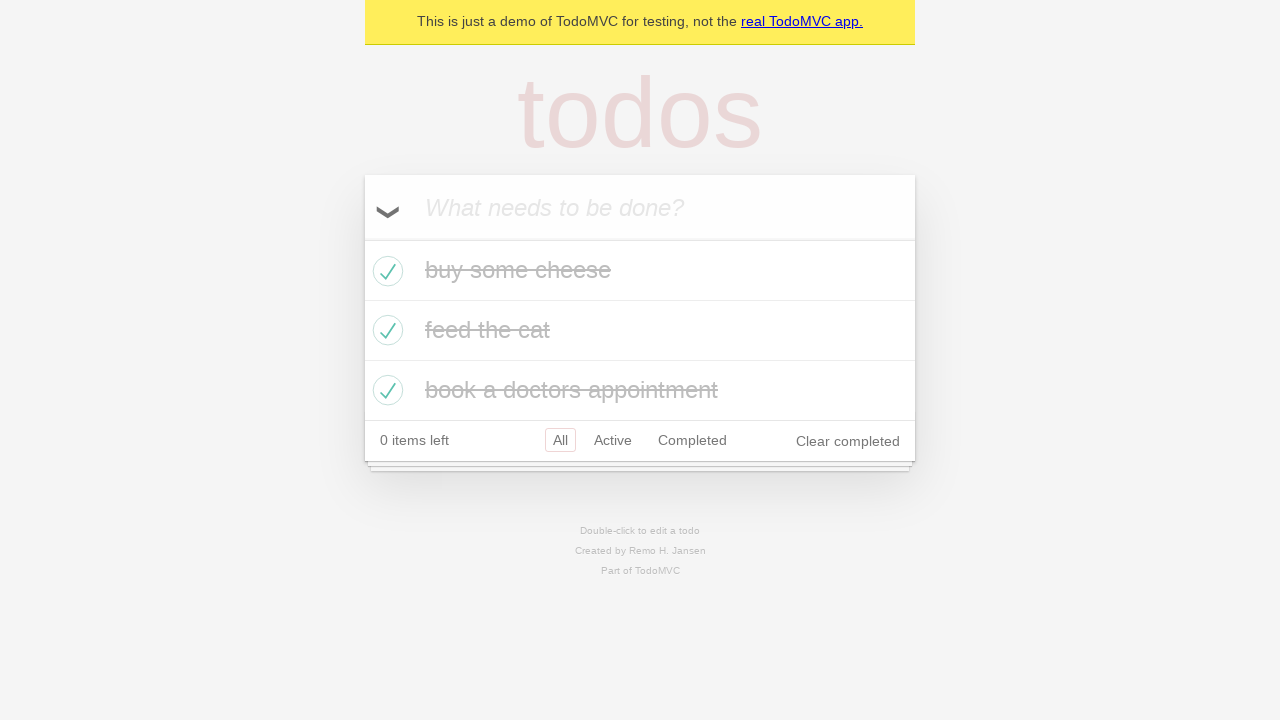

Unchecked the first todo to mark it as incomplete at (385, 271) on .todo-list li >> nth=0 >> .toggle
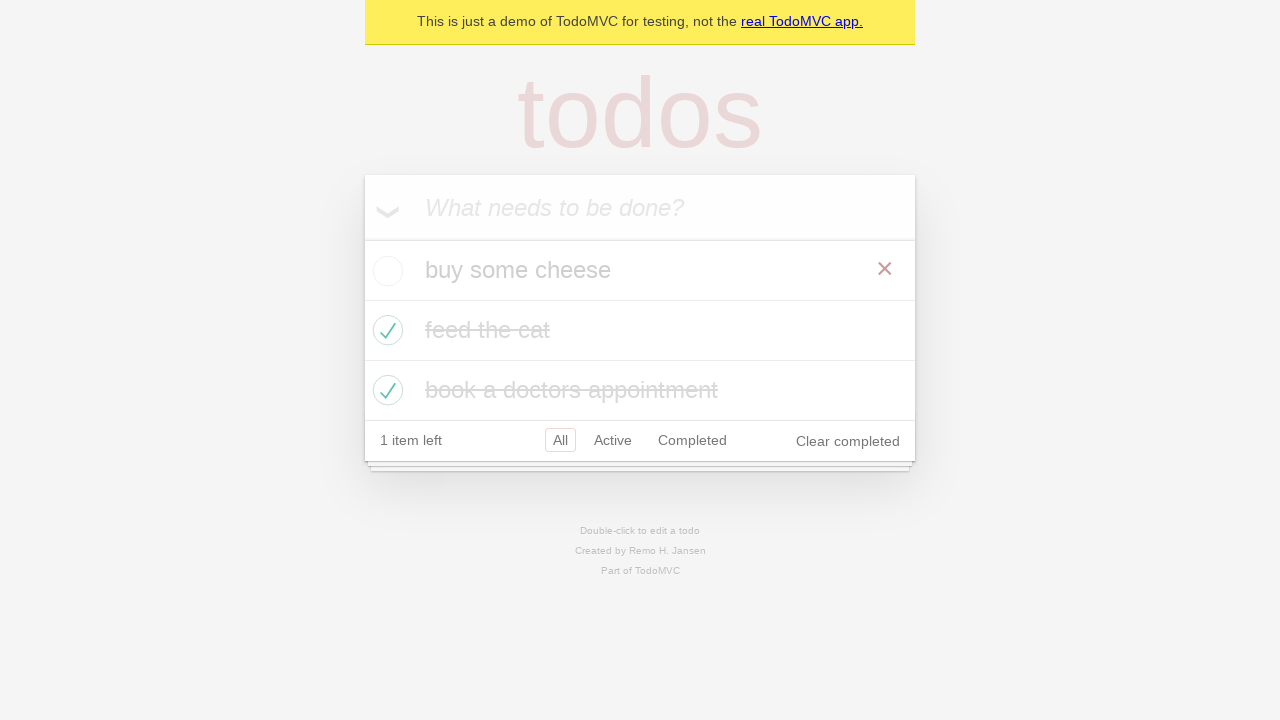

Re-checked the first todo to mark it as complete at (385, 271) on .todo-list li >> nth=0 >> .toggle
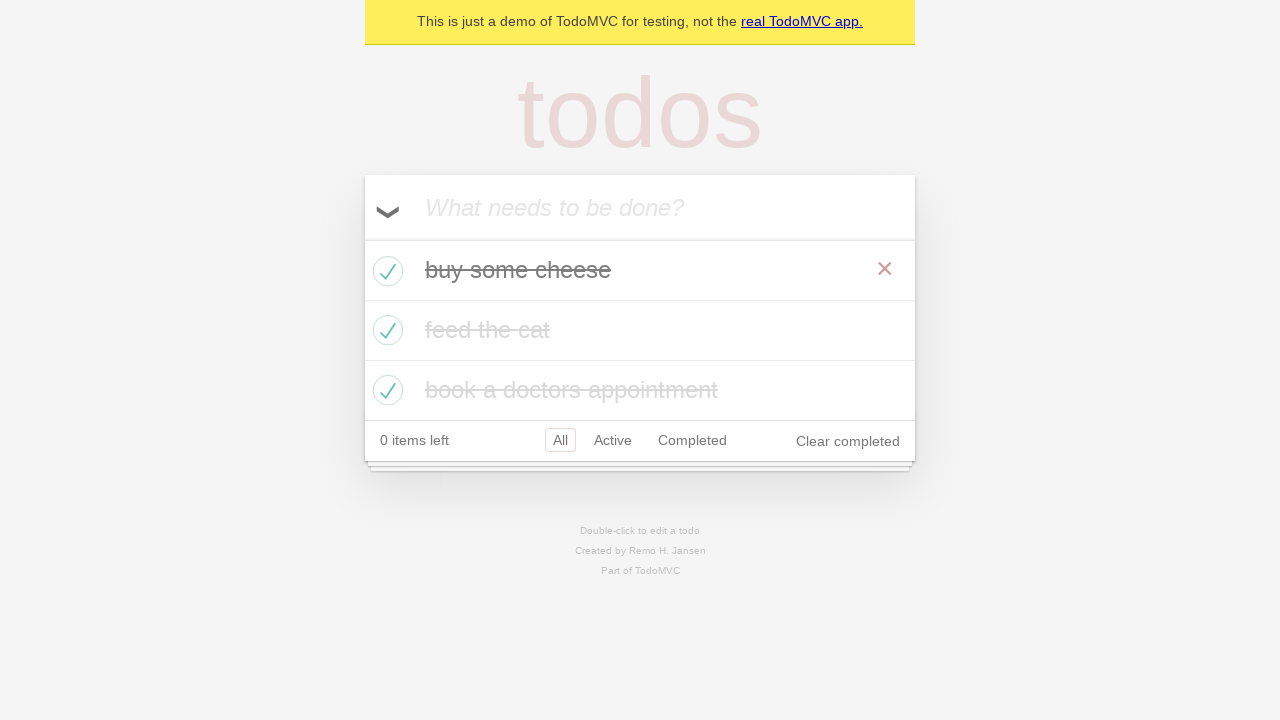

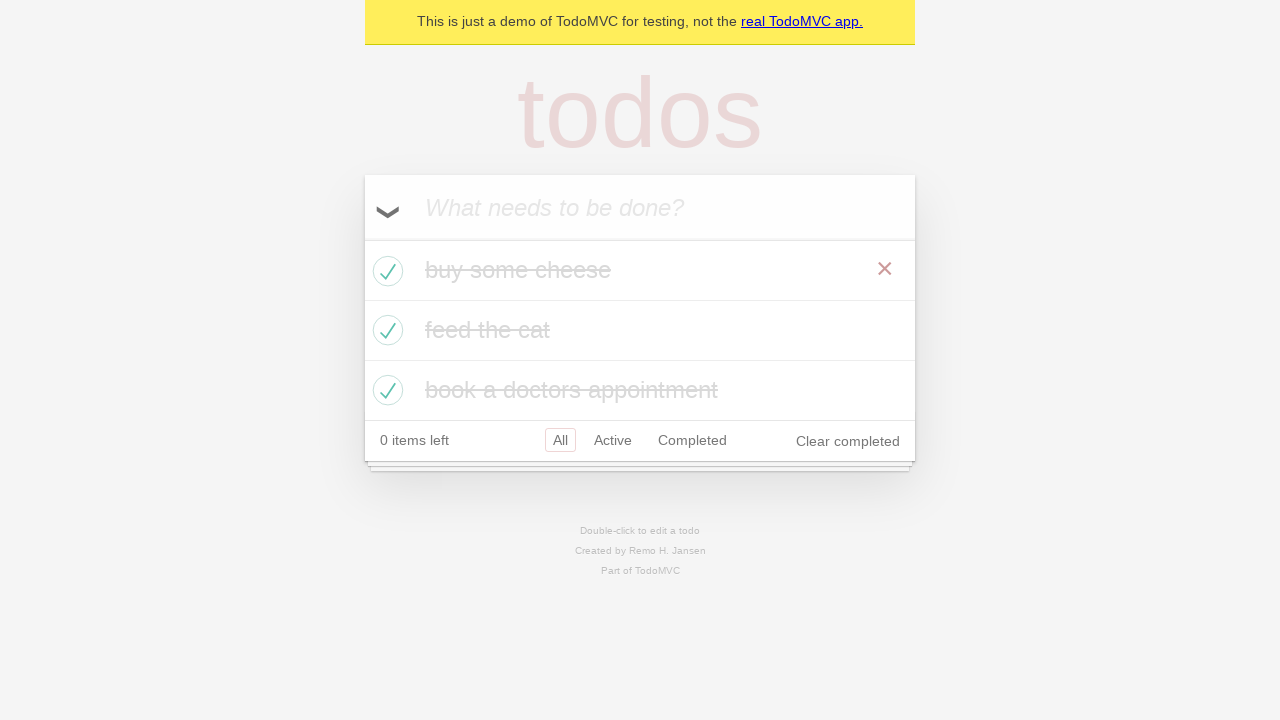